Navigates to a puzzle page, calculates a specific number using mathematical operations (pi^e * 10000), clicks a link with that calculated text, then fills out a form with name, last name, city, and country fields and submits it.

Starting URL: http://suninjuly.github.io/find_link_text

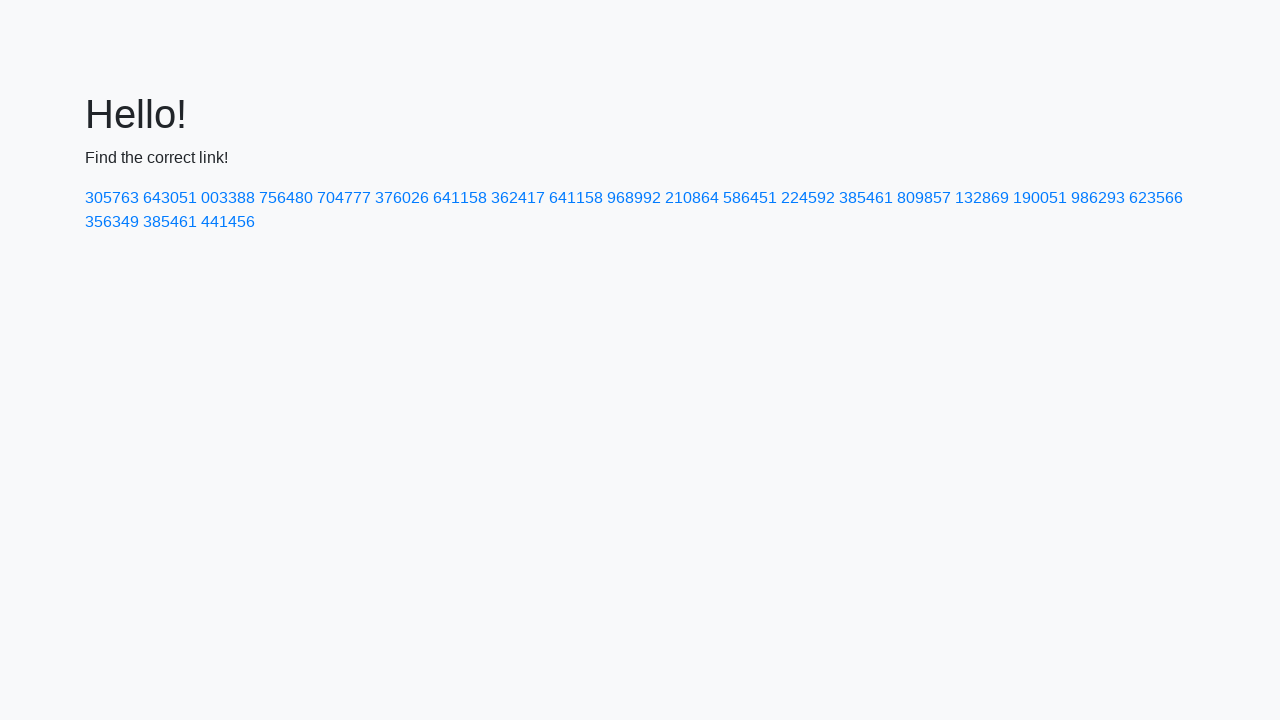

Clicked link with calculated text: 224592 at (808, 198) on text=224592
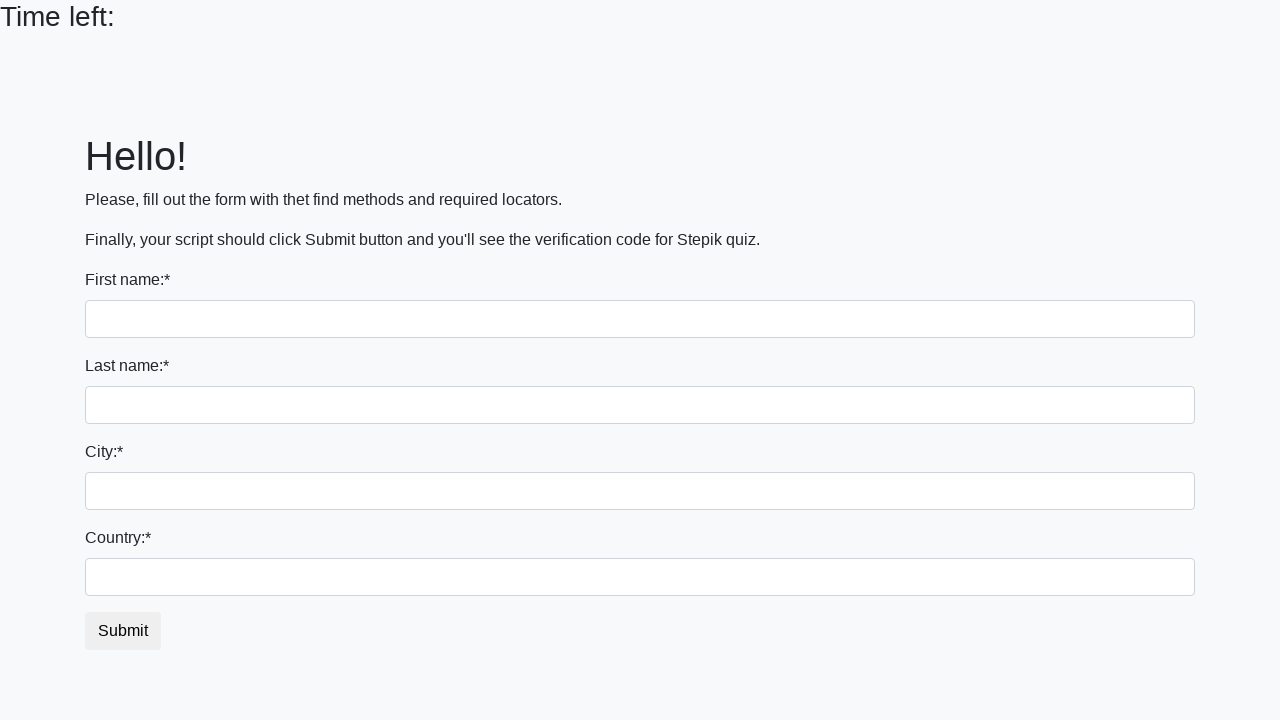

Filled first name field with 'Ivan' on input
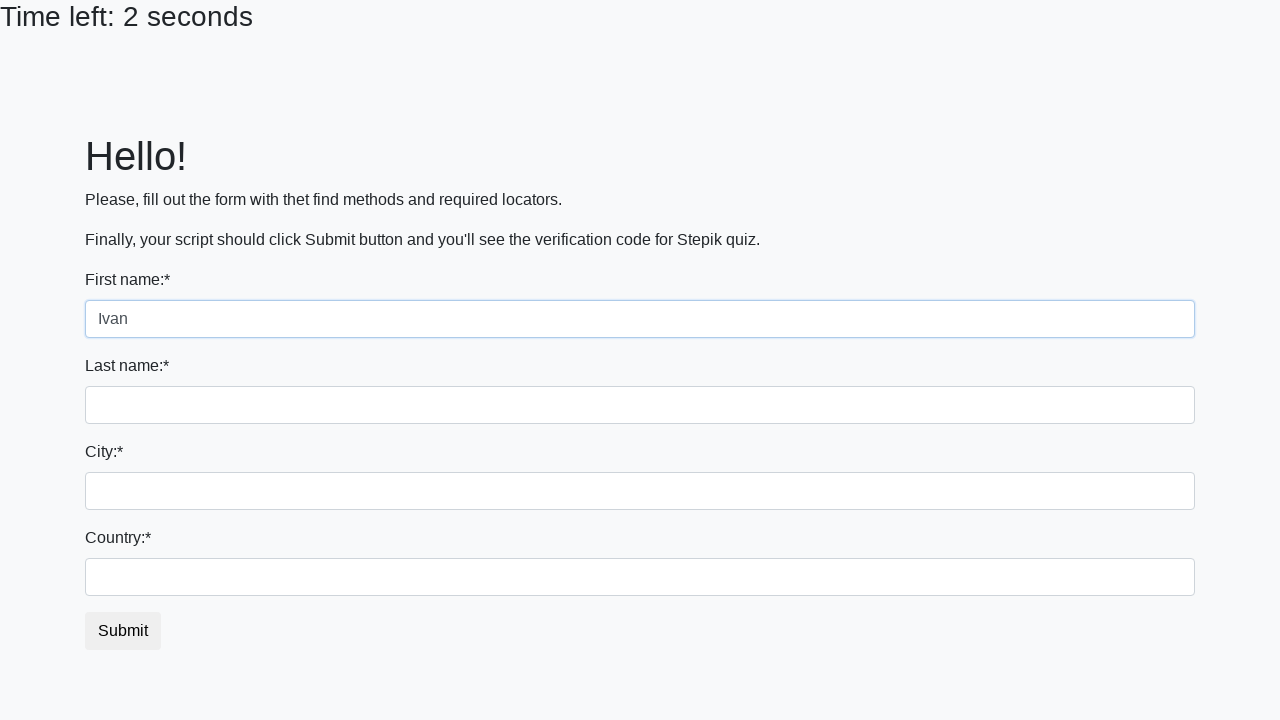

Filled last name field with 'Petrov' on input[name='last_name']
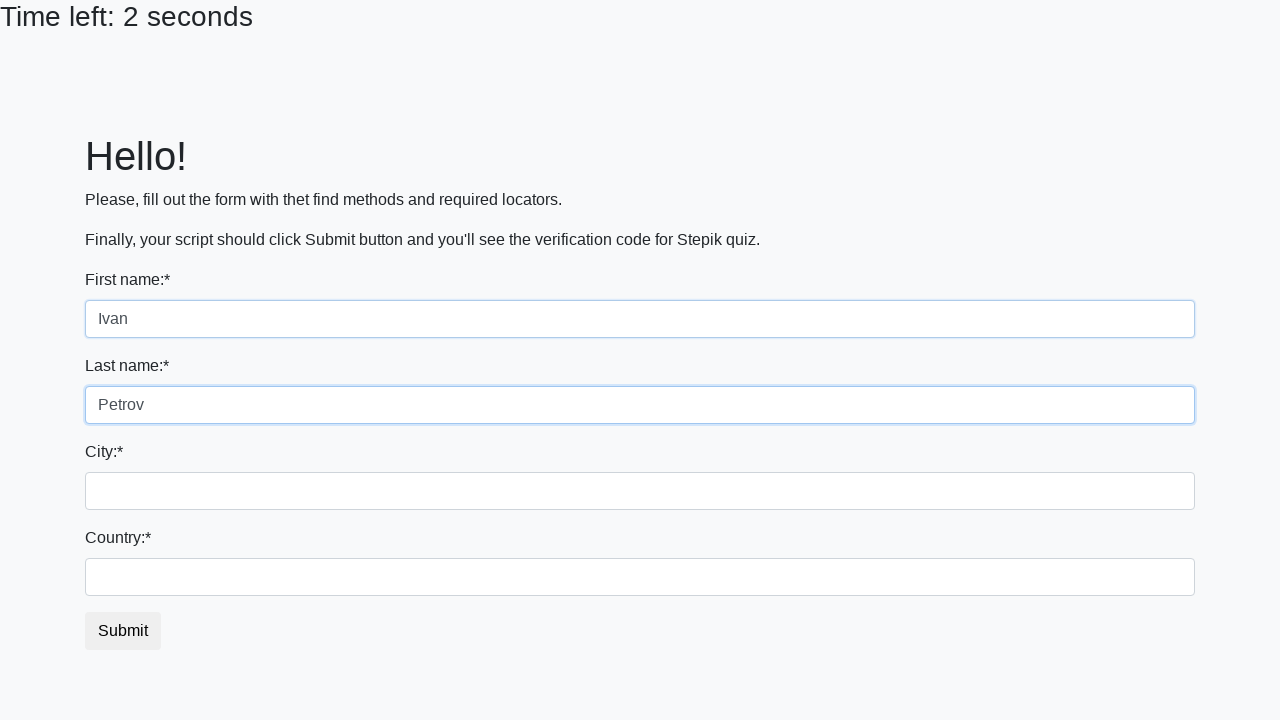

Filled city field with 'Smolensk' on input.city
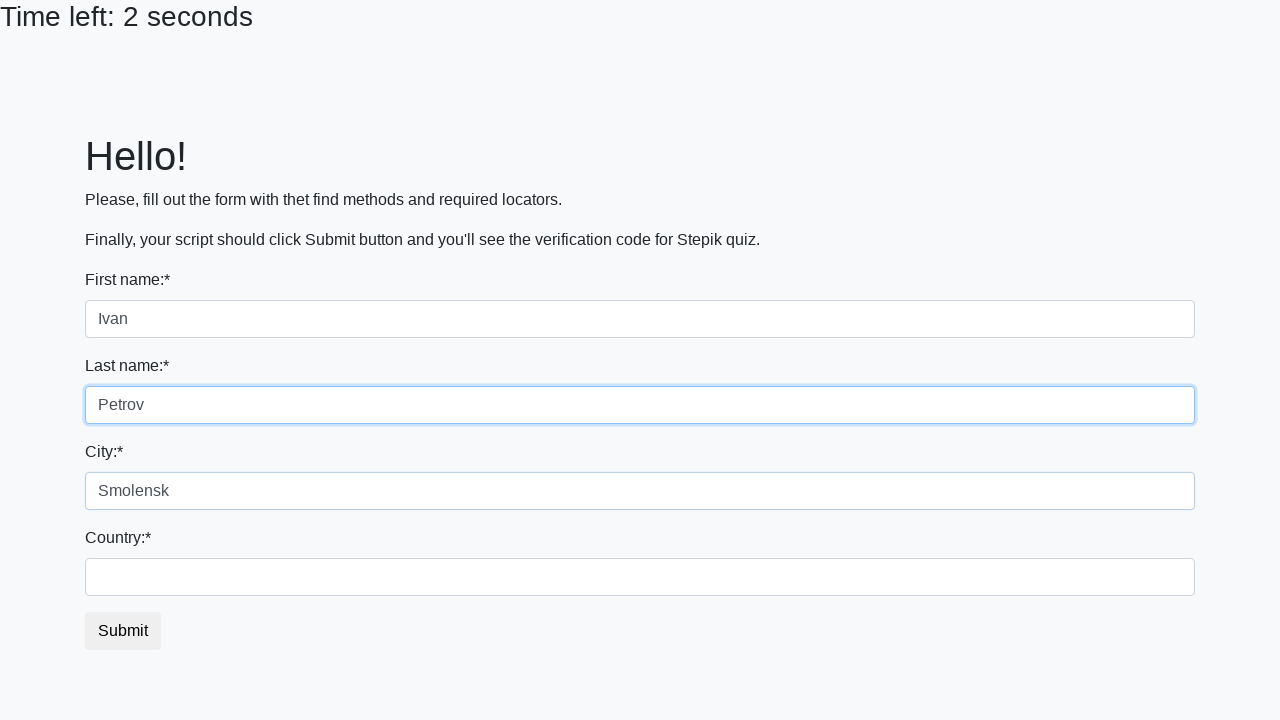

Filled country field with 'Russia' on #country
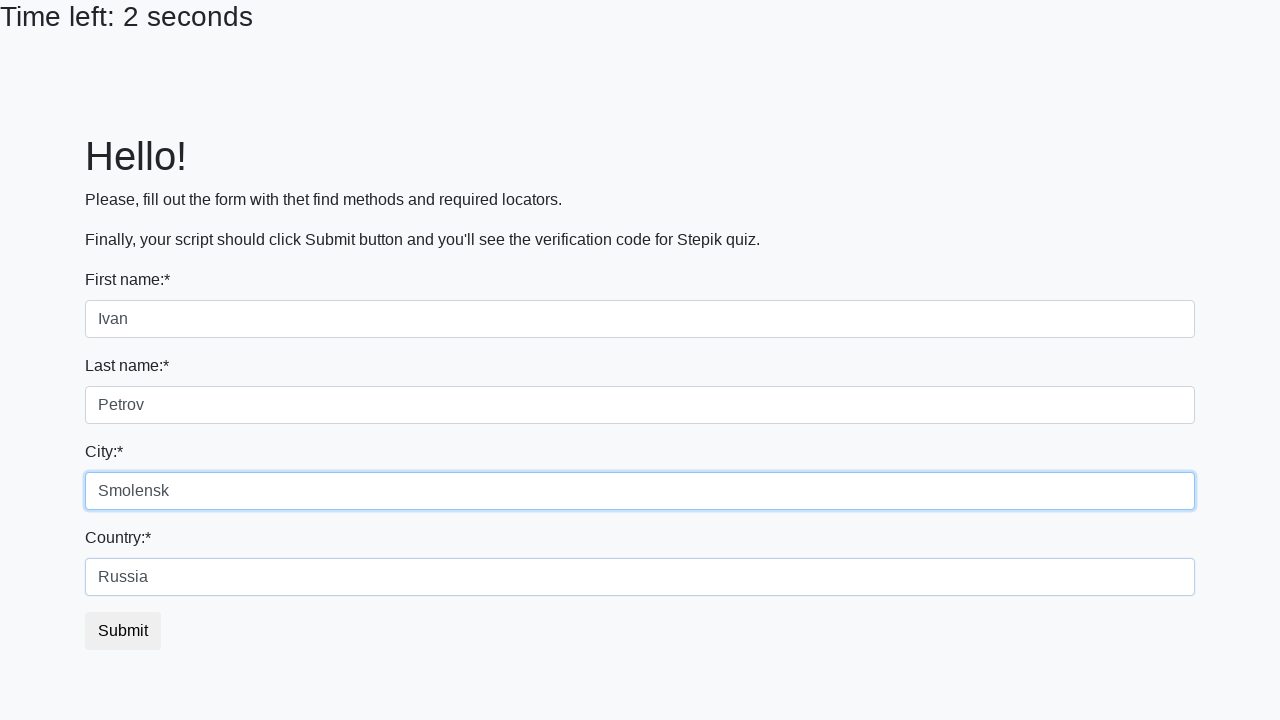

Clicked submit button at (123, 631) on button.btn
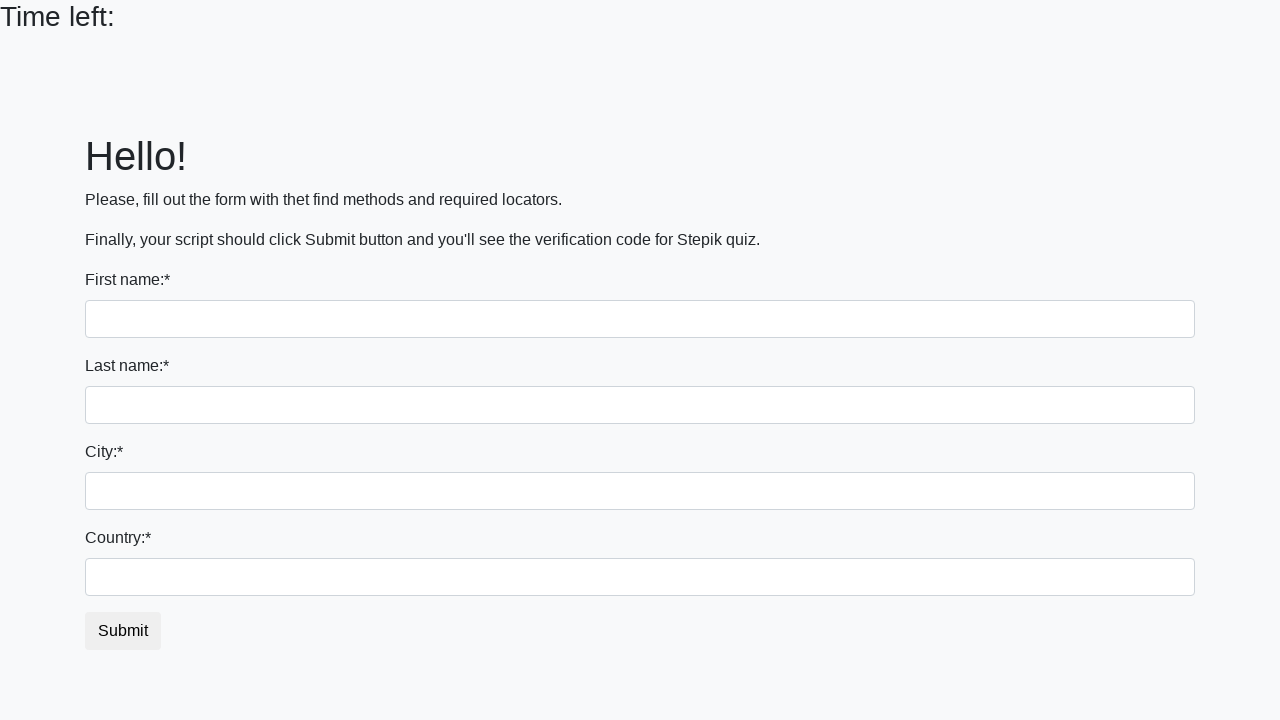

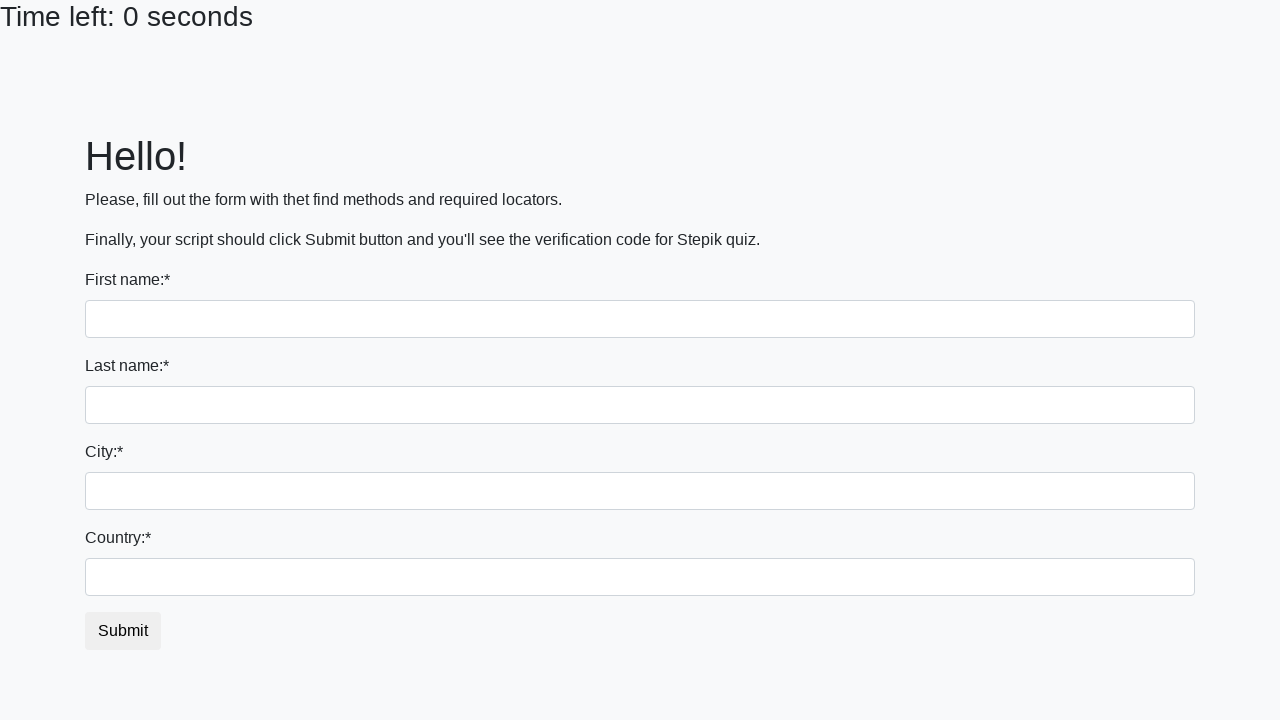